Tests drag and drop functionality by dragging an element from source to target within an iframe

Starting URL: https://jqueryui.com/droppable/

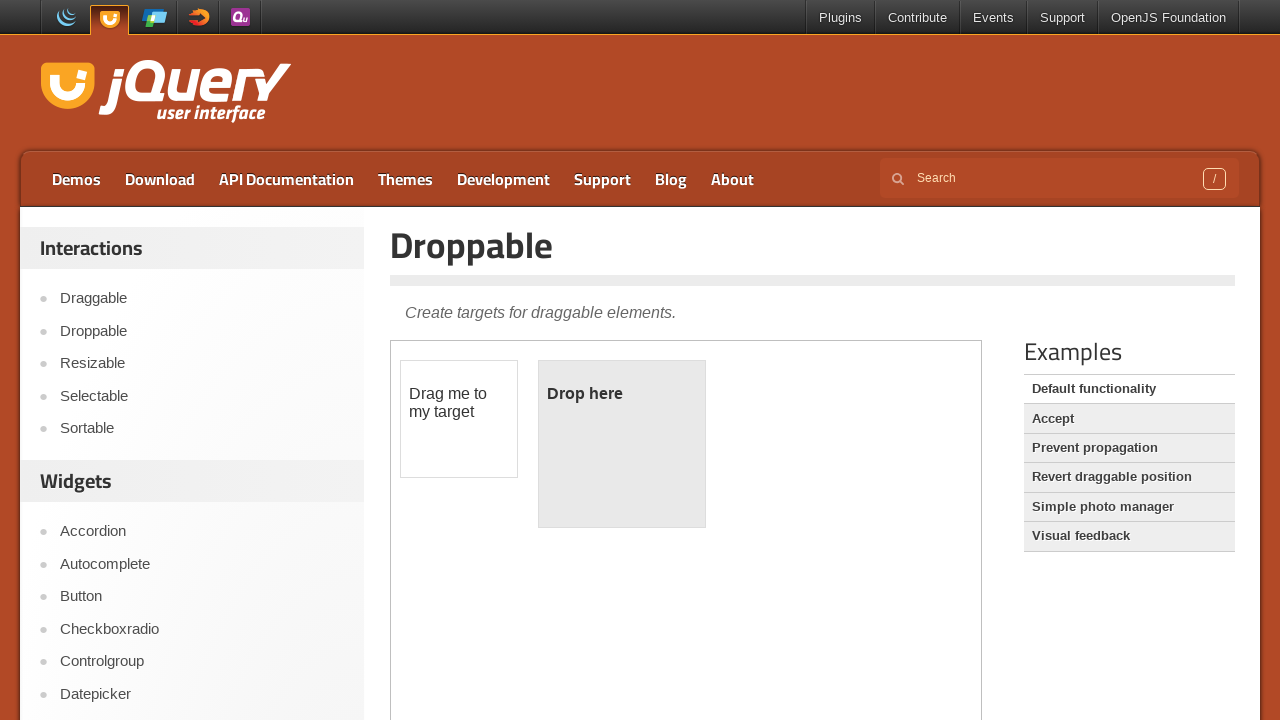

Located the iframe containing the drag and drop demo
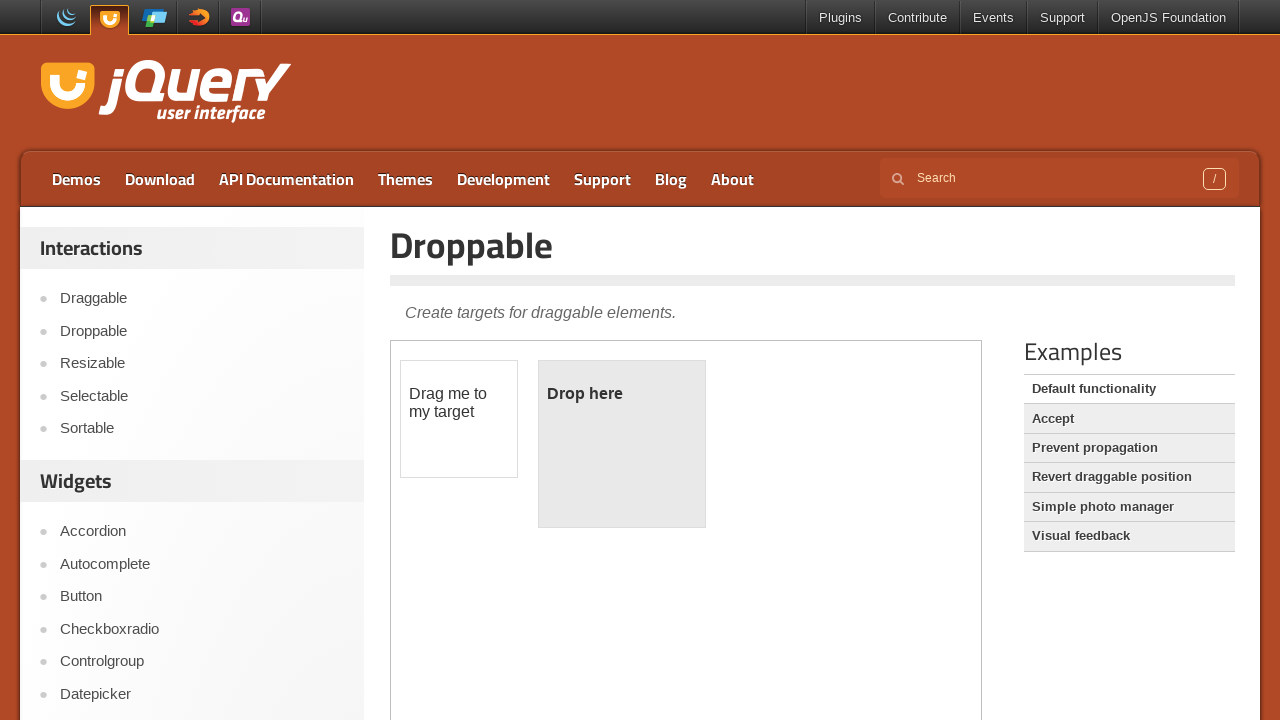

Located the source draggable element
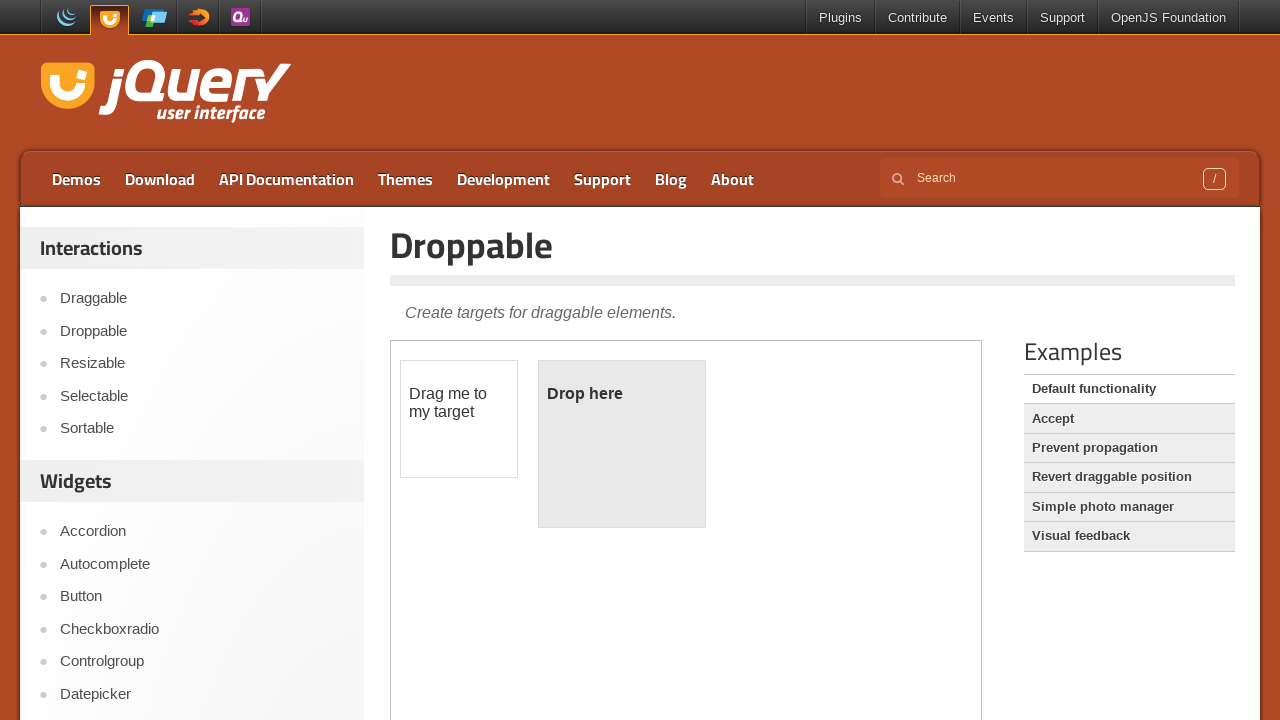

Located the target droppable element
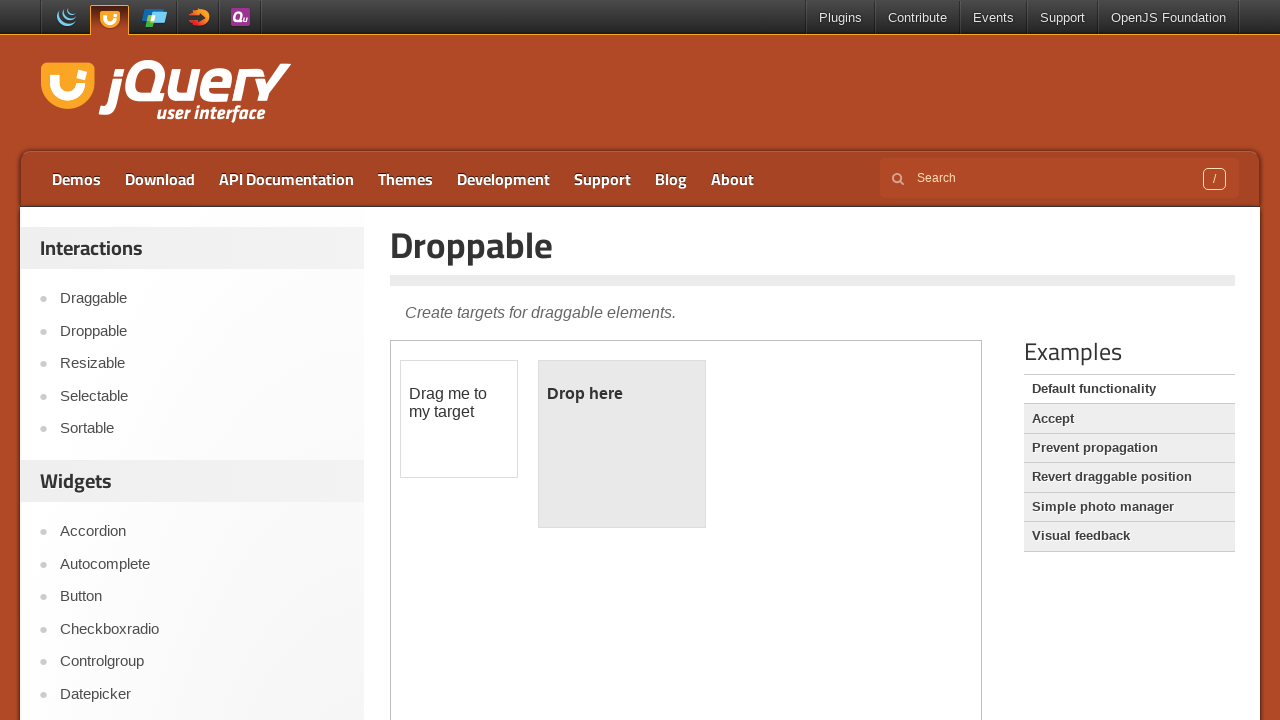

Successfully dragged element from source to target at (622, 444)
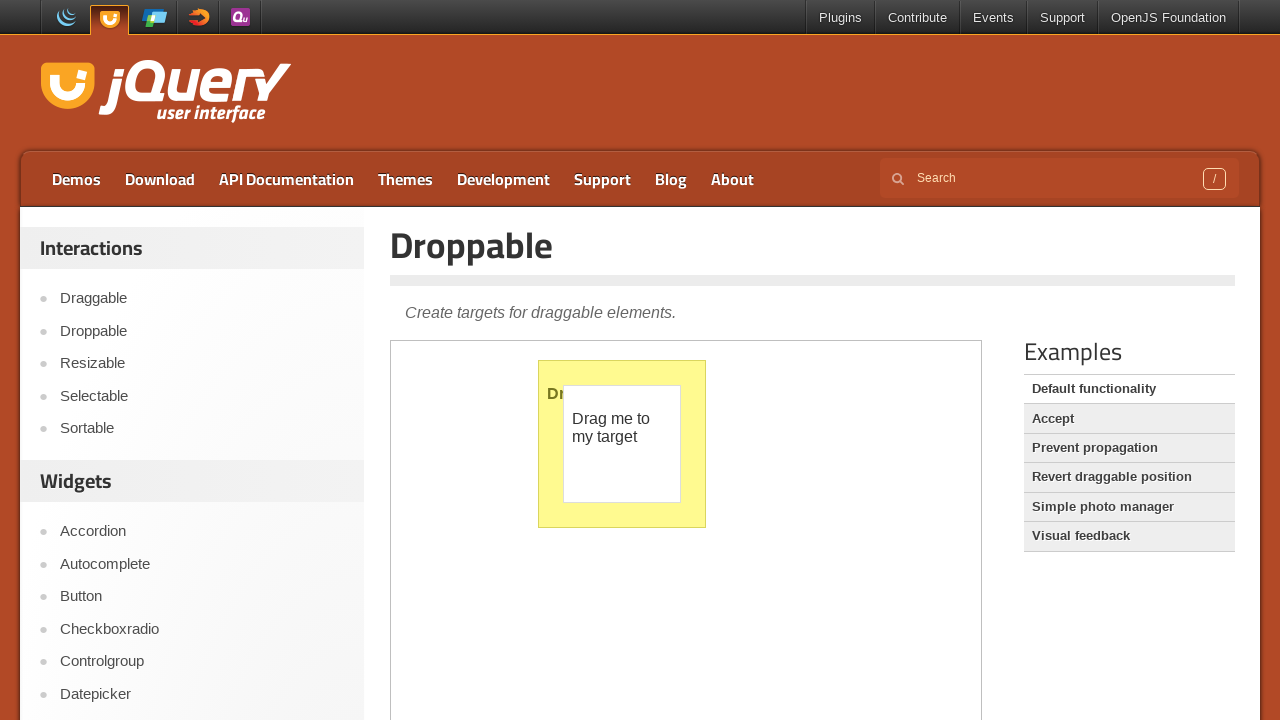

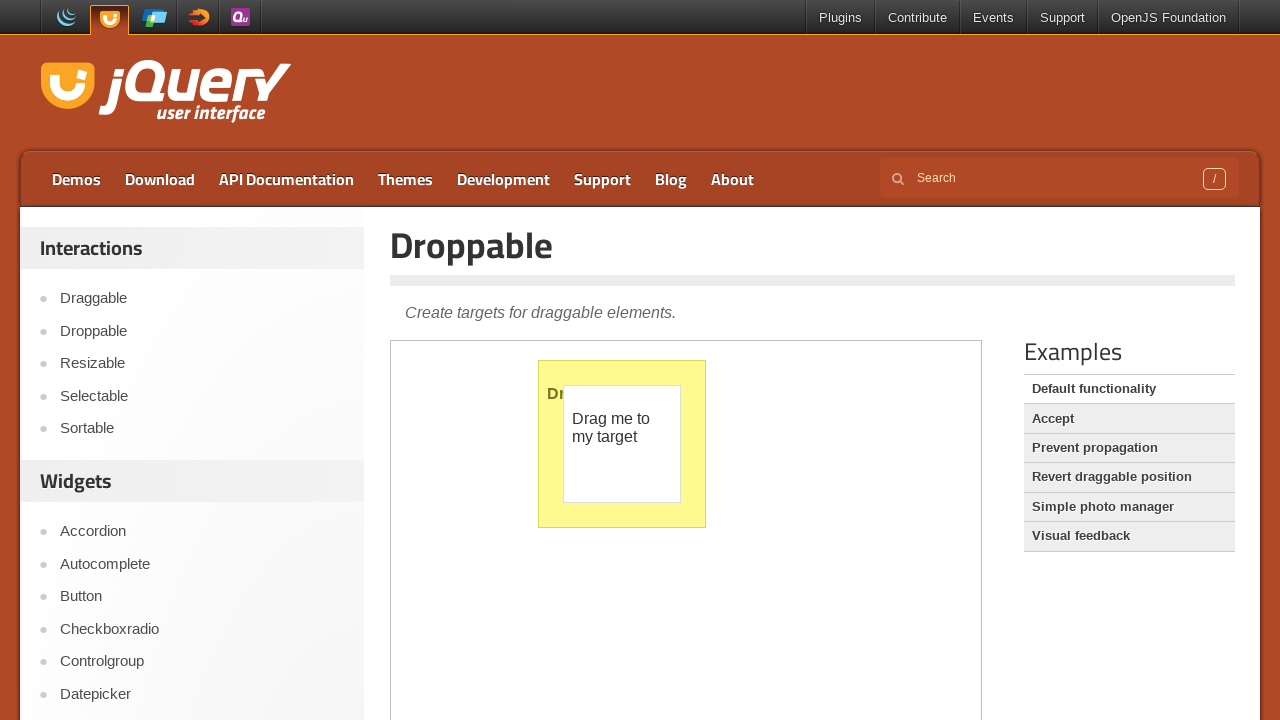